Tests a math calculation form by extracting two numbers, calculating their sum, selecting the result from a dropdown, and submitting the form

Starting URL: https://suninjuly.github.io/selects2.html

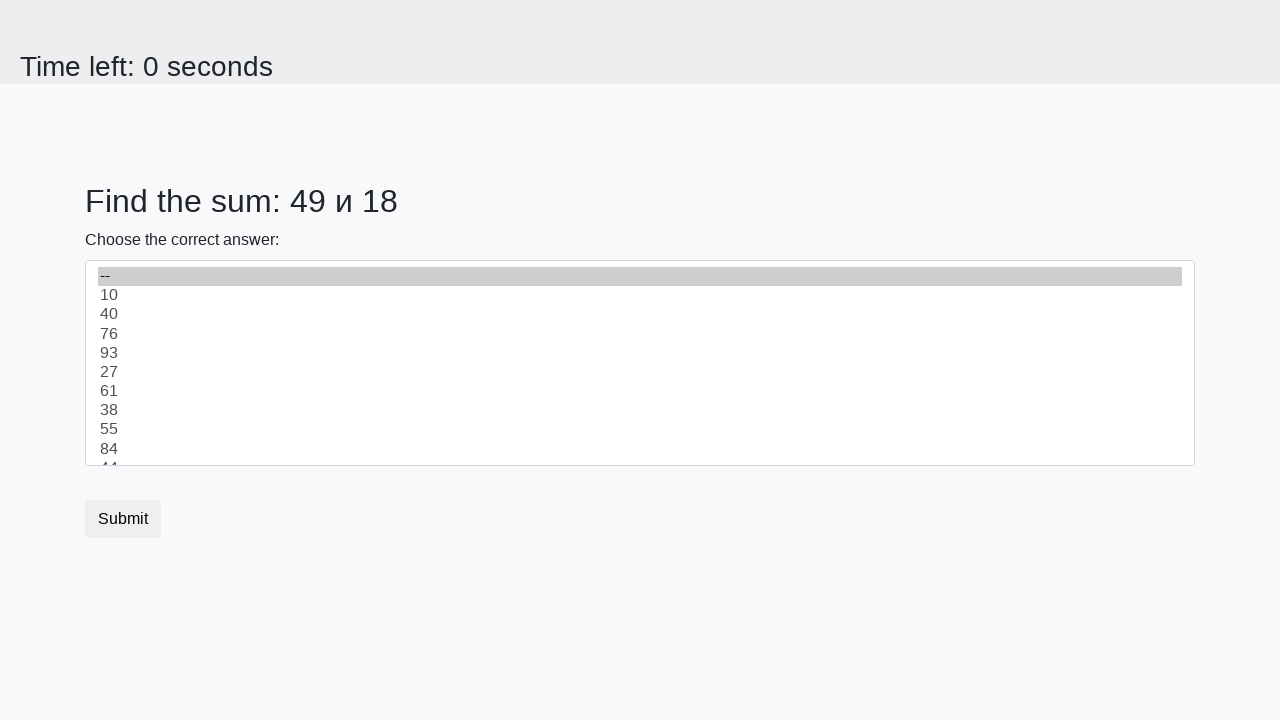

Navigated to math calculation form page
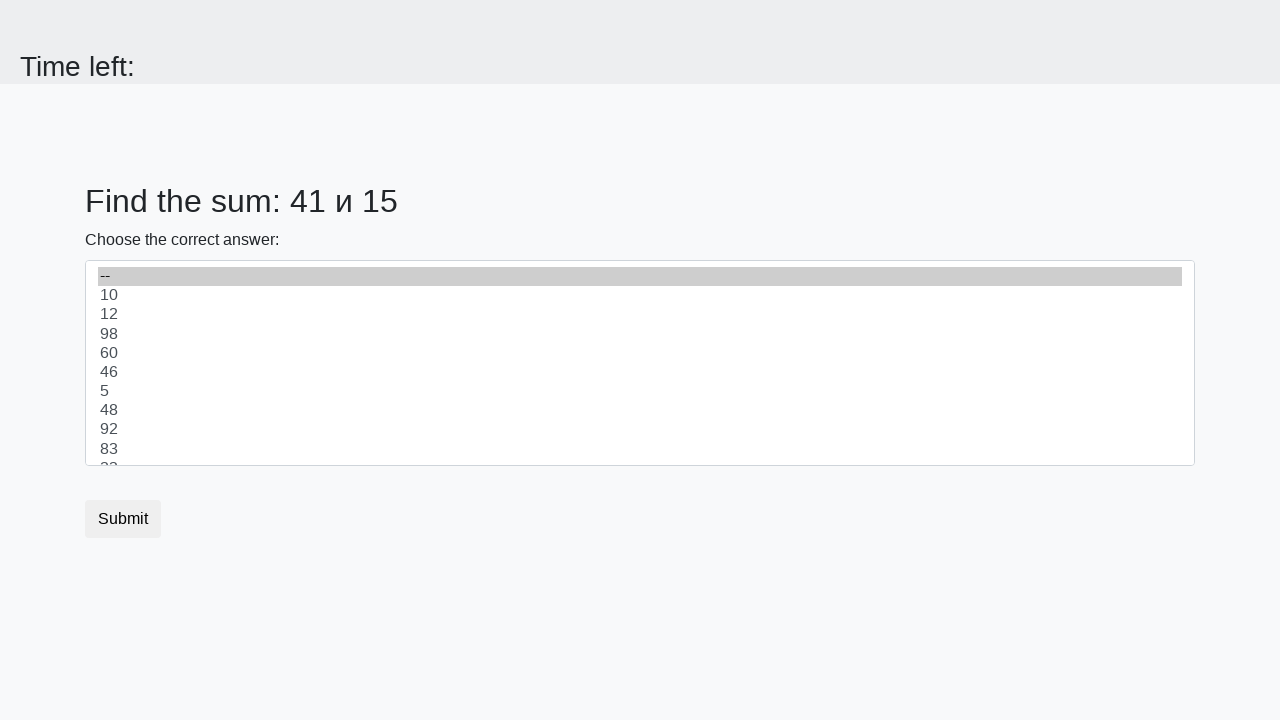

Extracted first number: 41
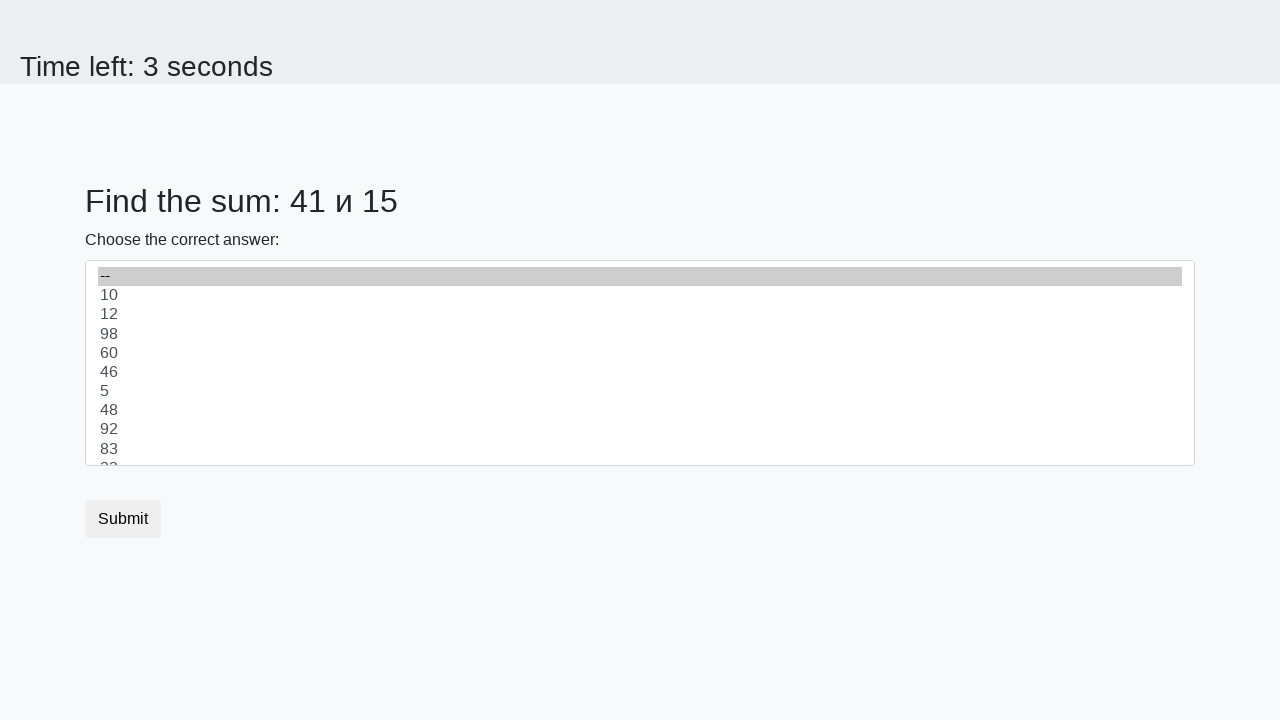

Extracted second number: 15
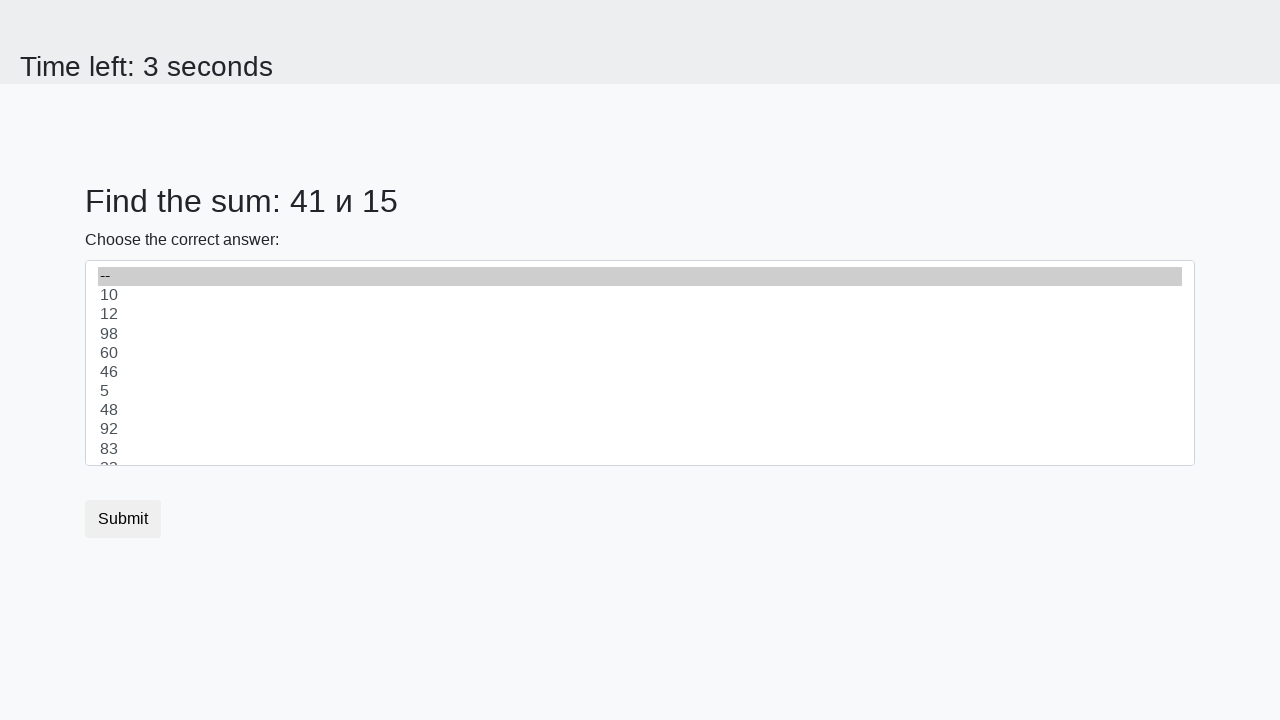

Calculated sum: 41 + 15 = 56
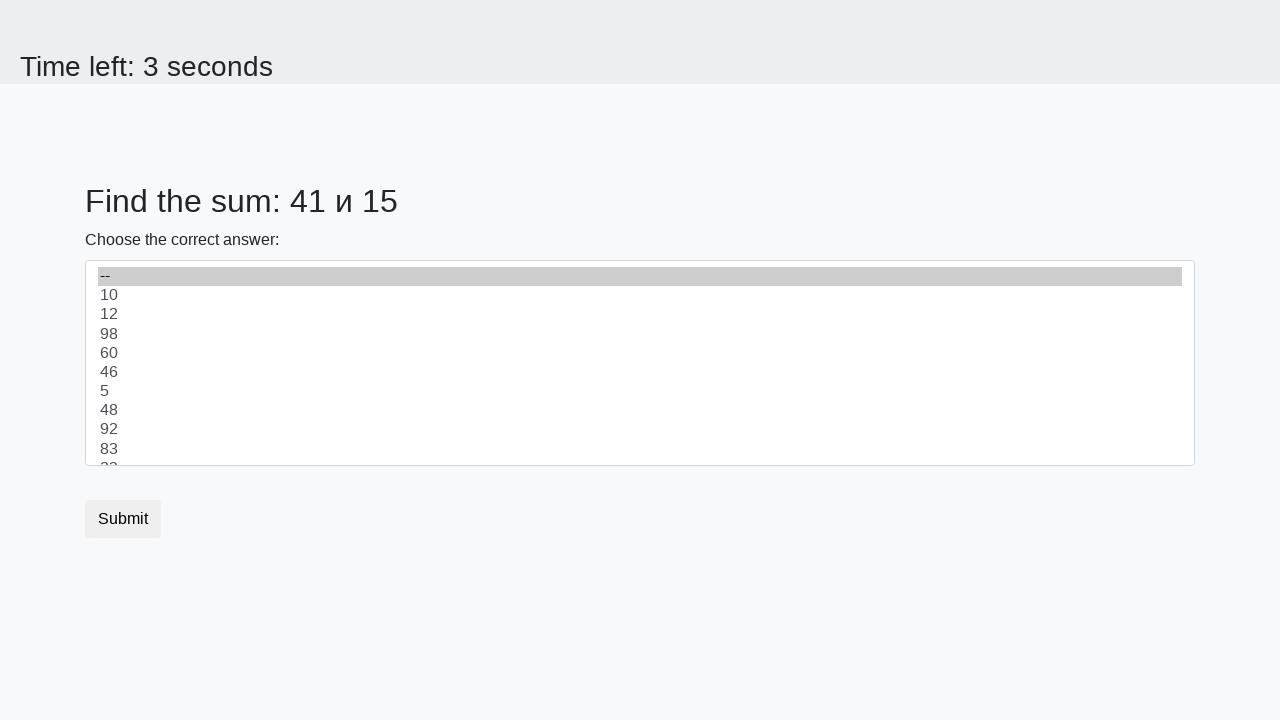

Selected 56 from dropdown on #dropdown
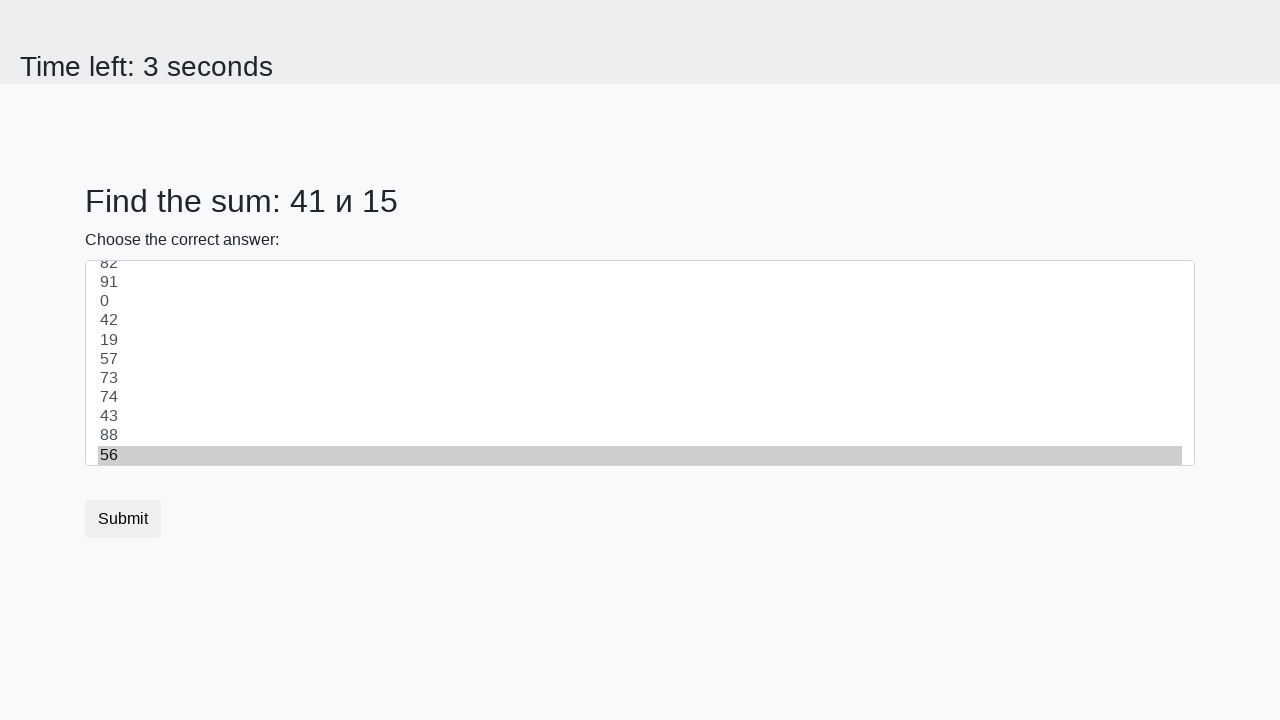

Clicked submit button to submit form at (123, 519) on button.btn
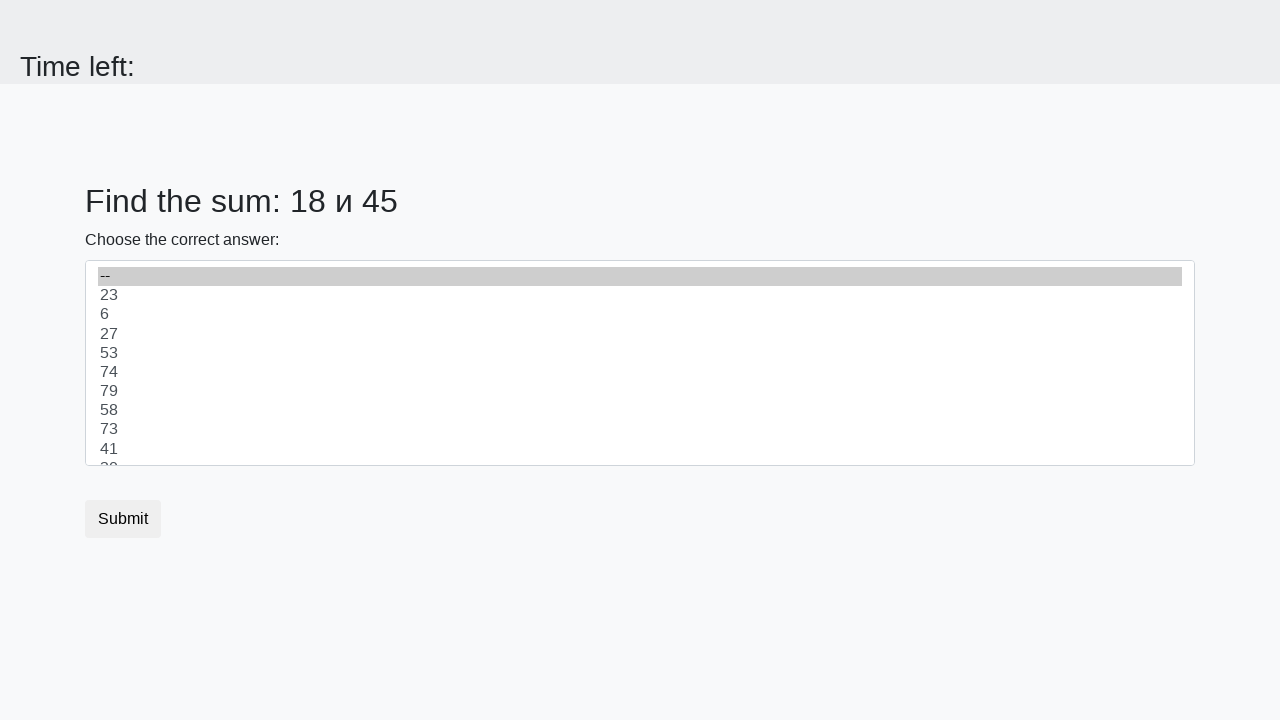

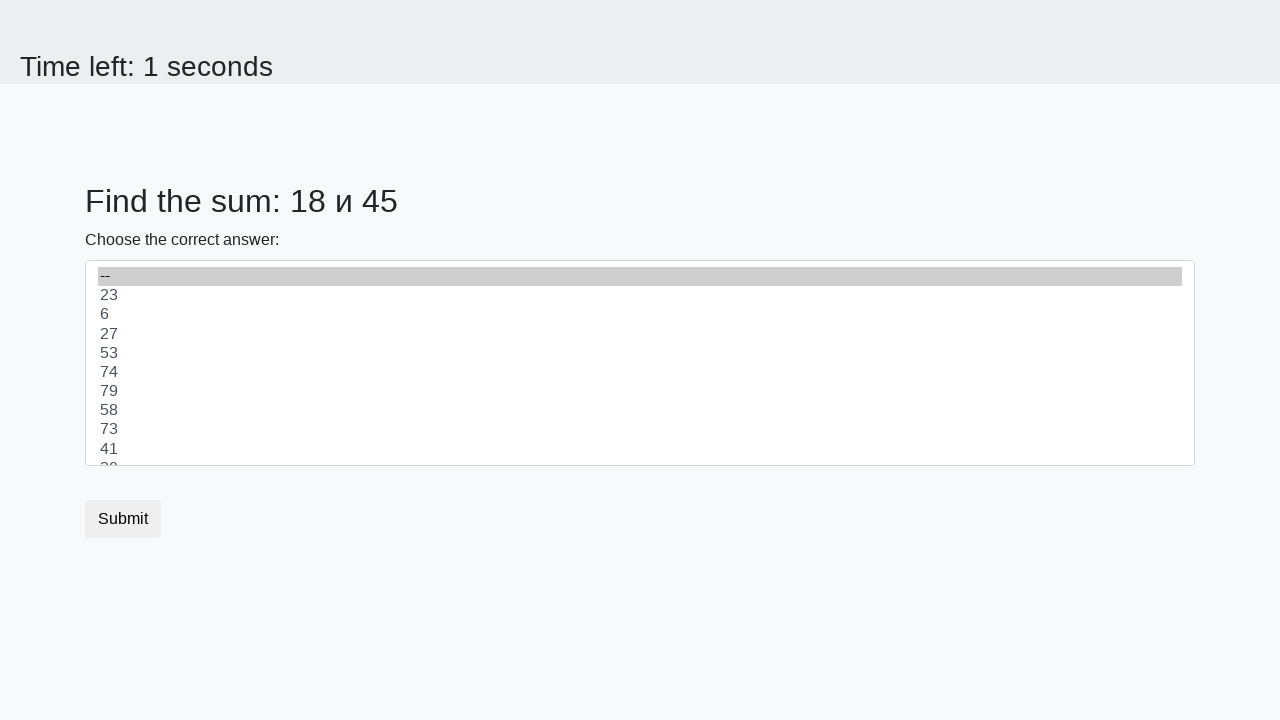